Tests that a todo item is removed when edited to an empty string

Starting URL: https://demo.playwright.dev/todomvc

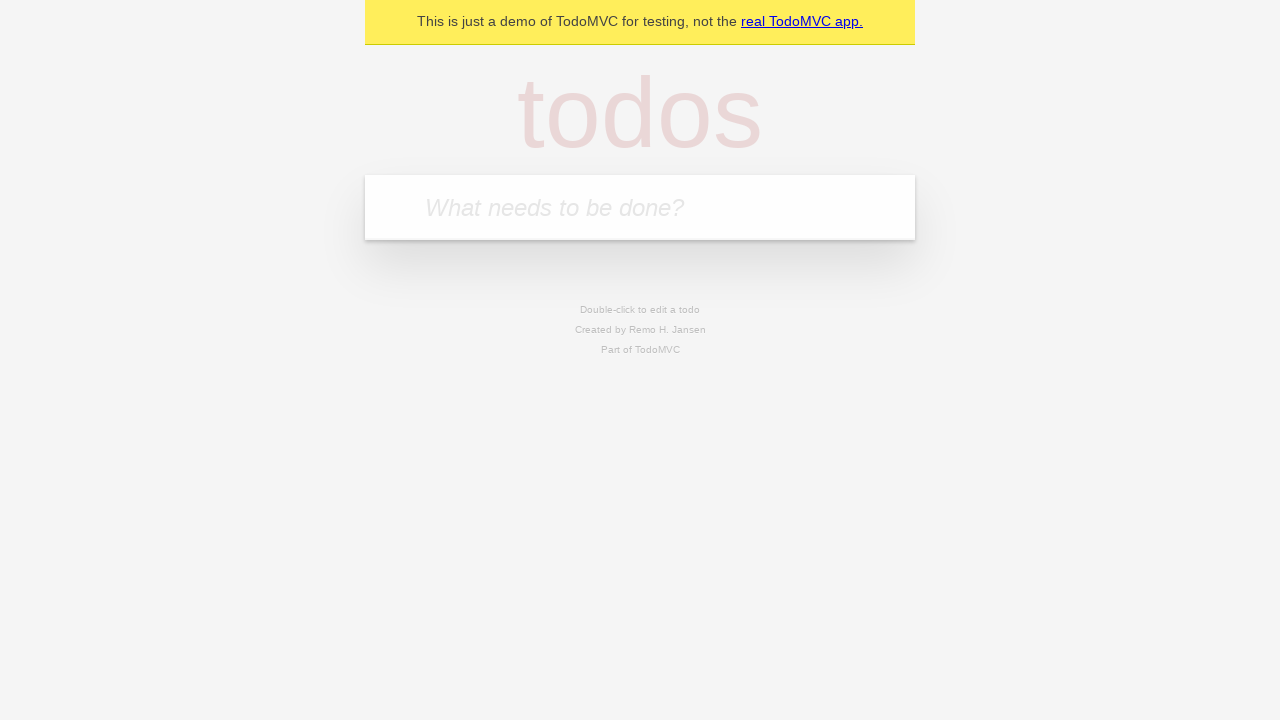

Filled new todo input with 'buy some cheese' on .new-todo
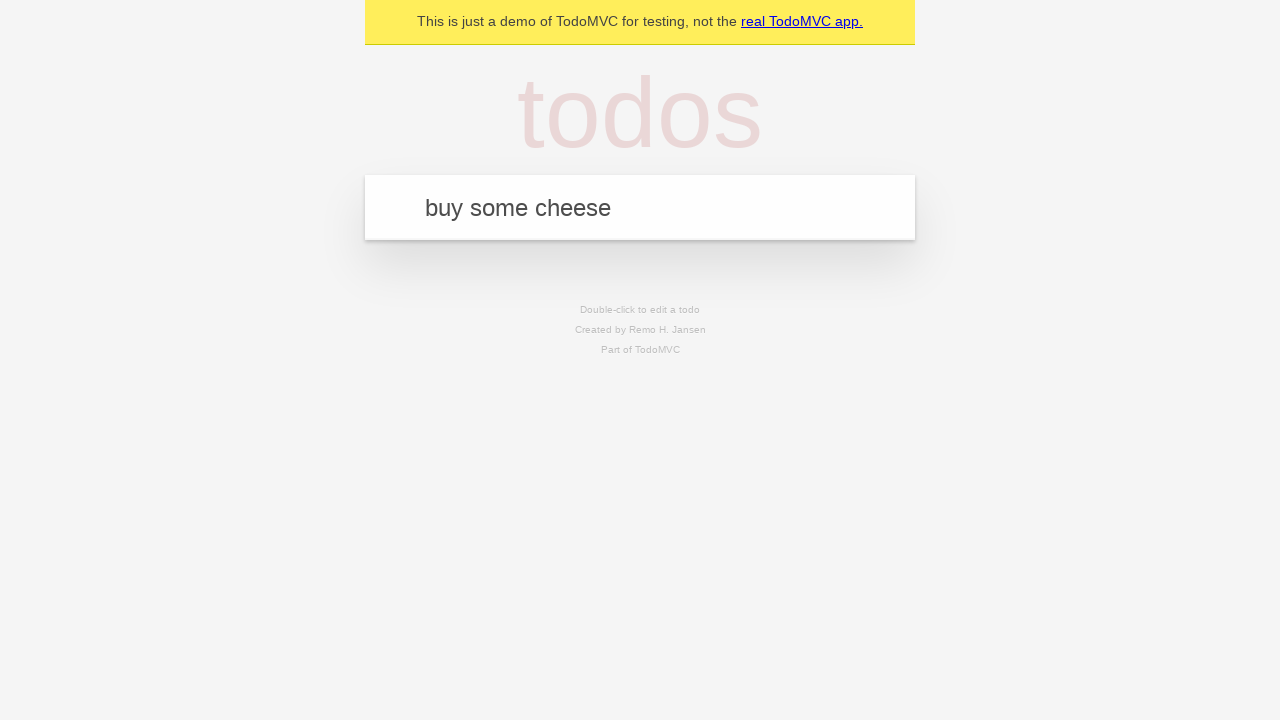

Pressed Enter to create first todo item on .new-todo
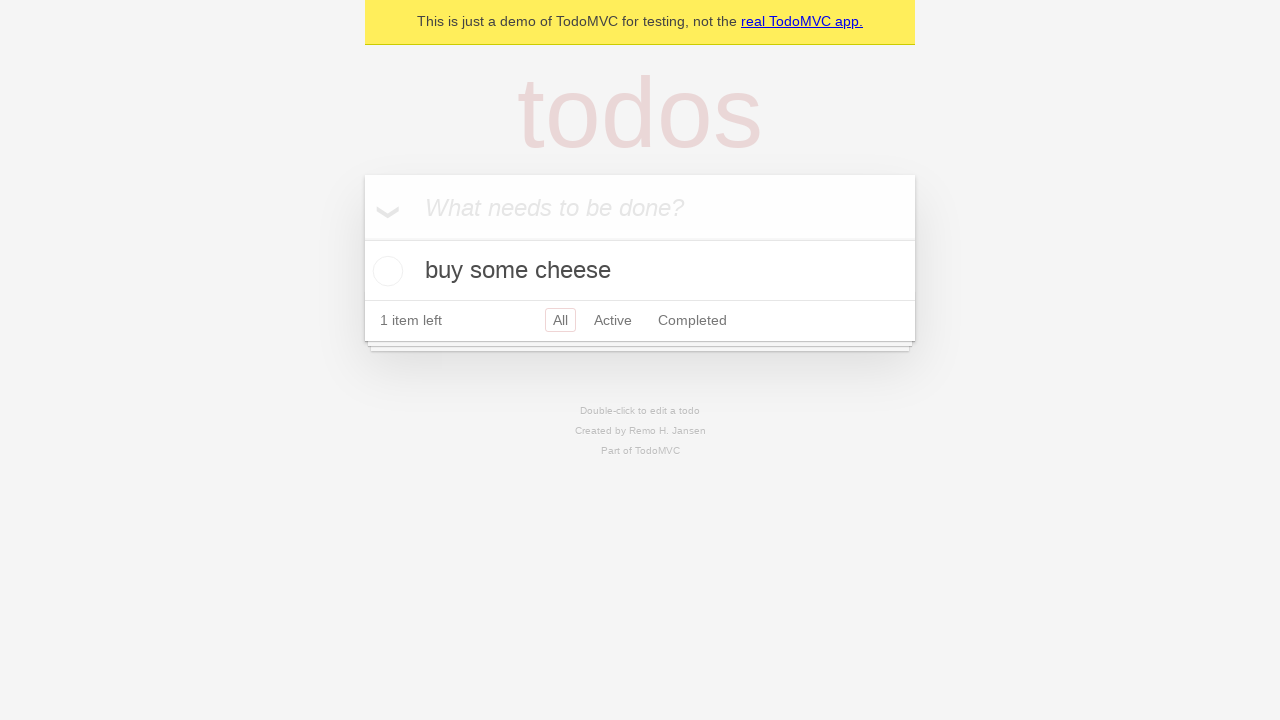

Filled new todo input with 'feed the cat' on .new-todo
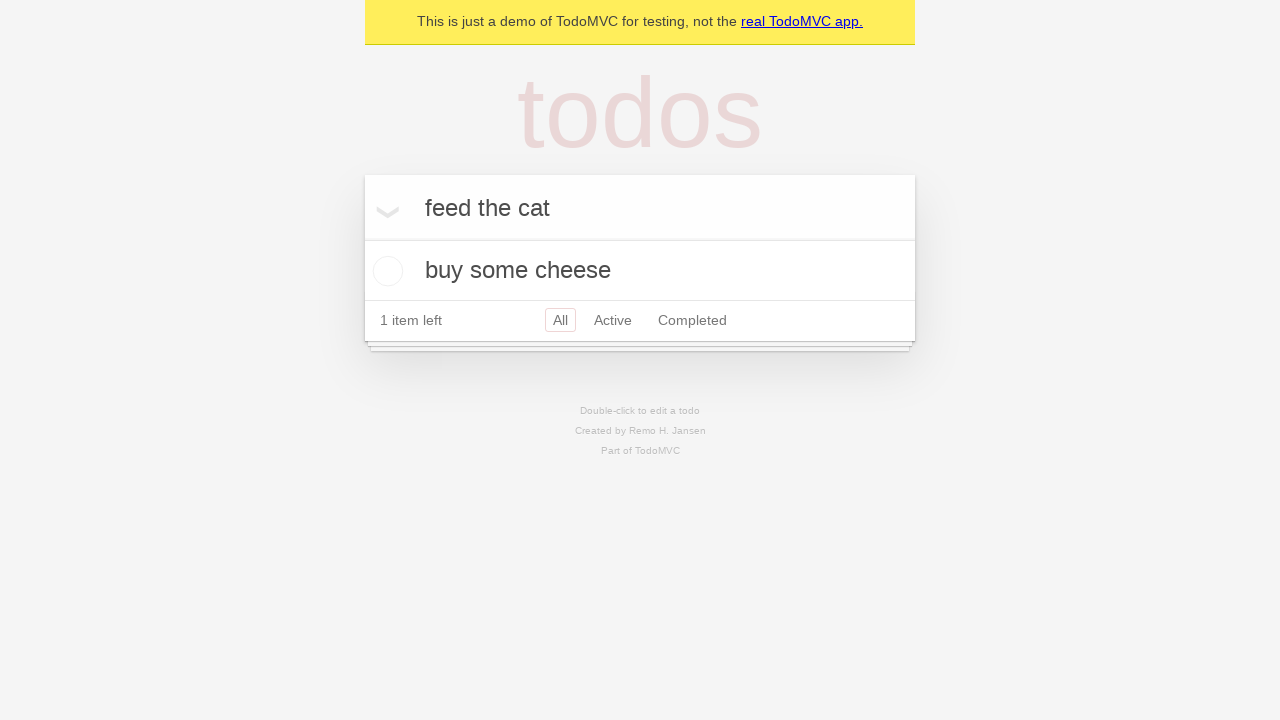

Pressed Enter to create second todo item on .new-todo
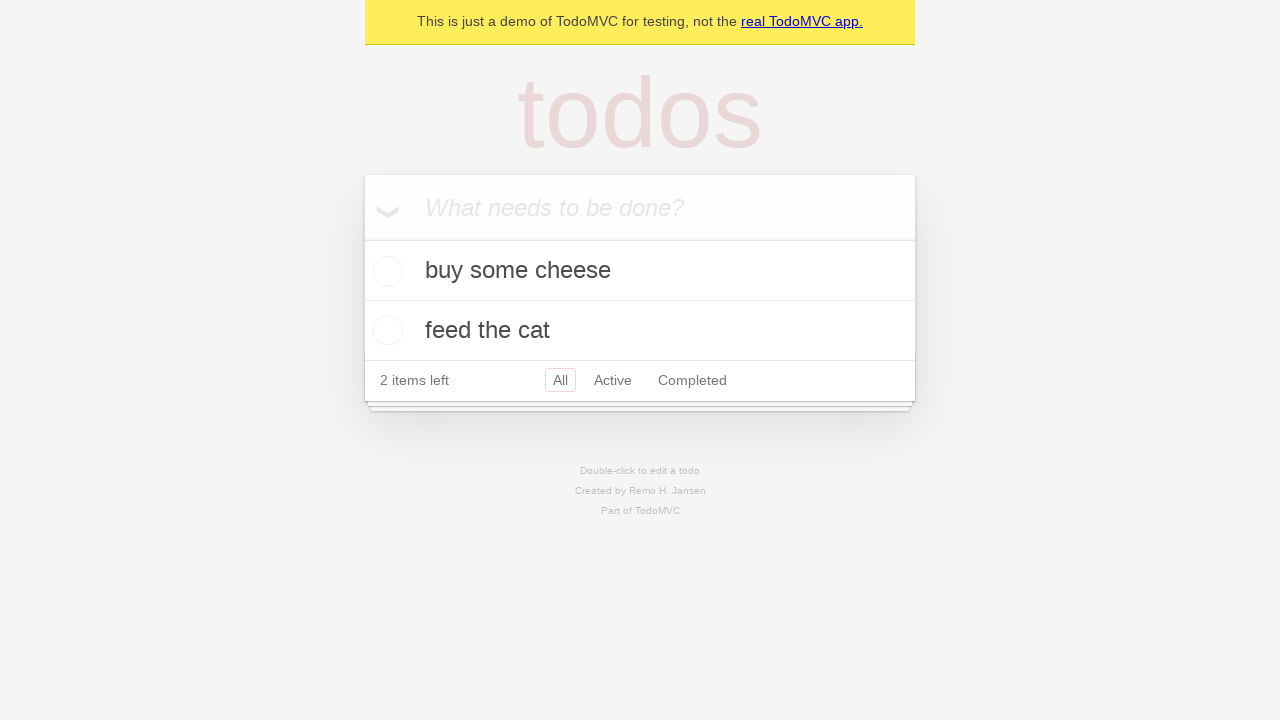

Filled new todo input with 'book a doctors appointment' on .new-todo
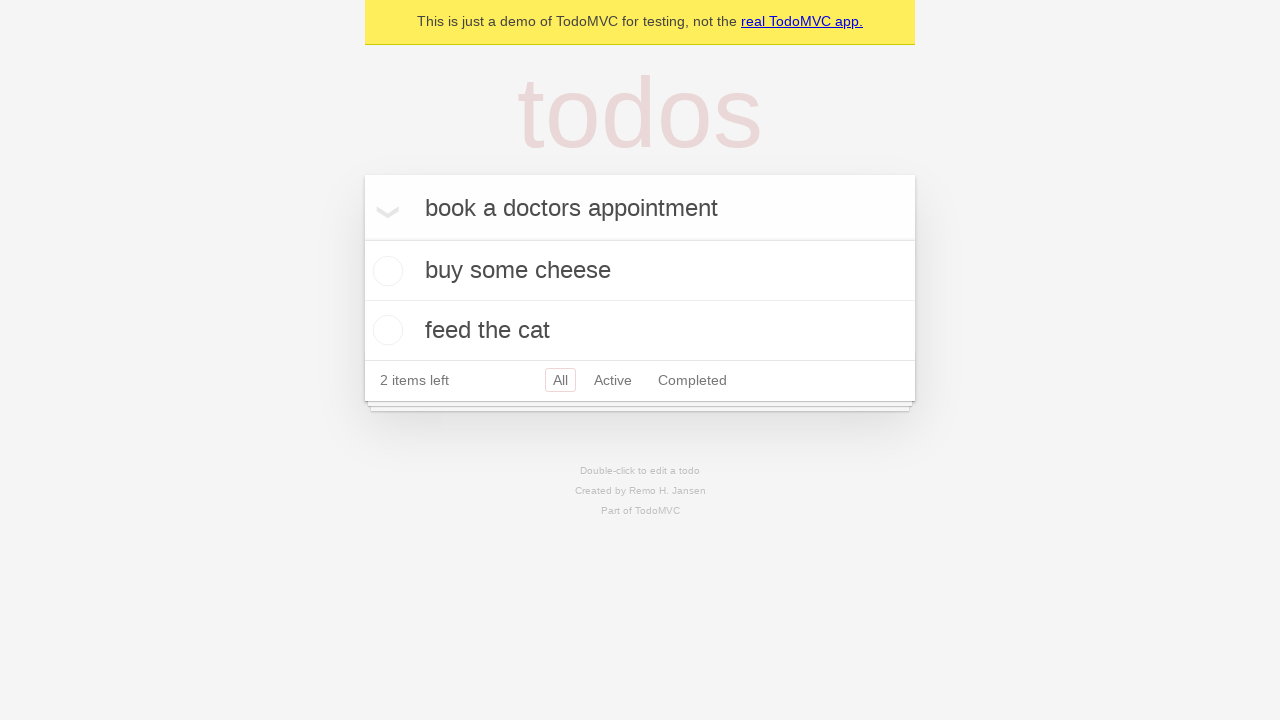

Pressed Enter to create third todo item on .new-todo
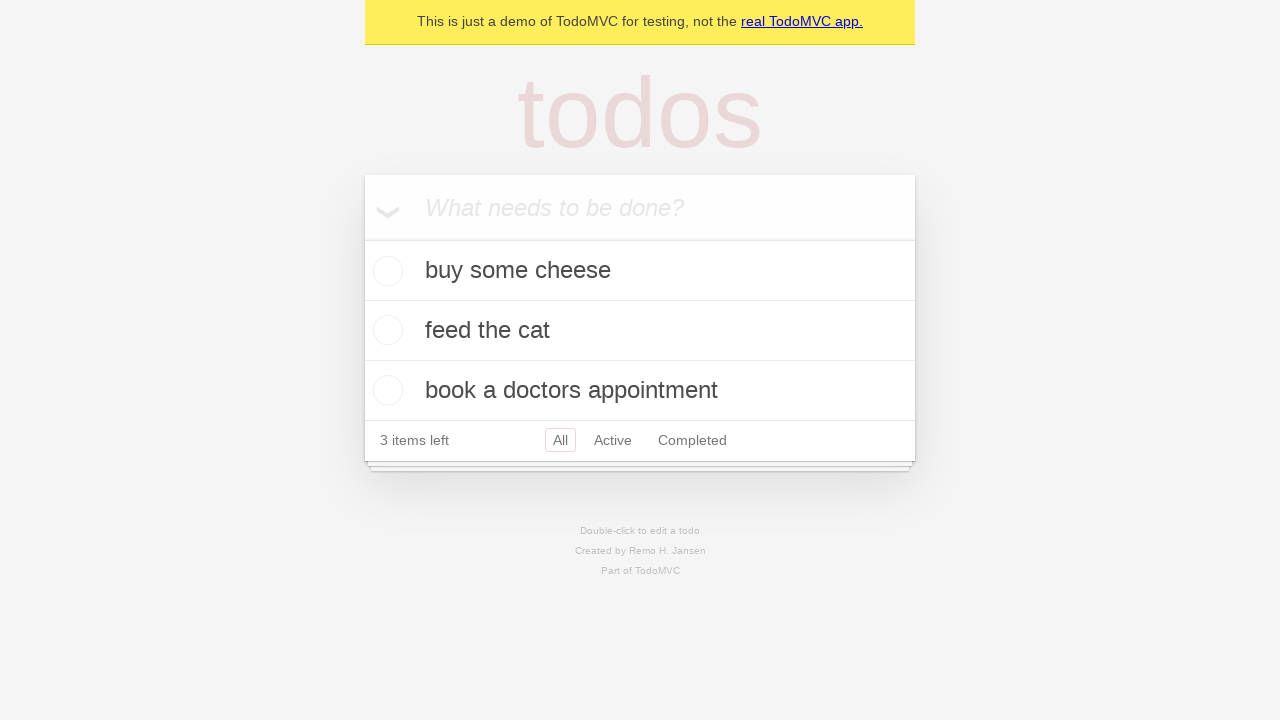

Double-clicked second todo item to enter edit mode at (640, 331) on .todo-list li >> nth=1
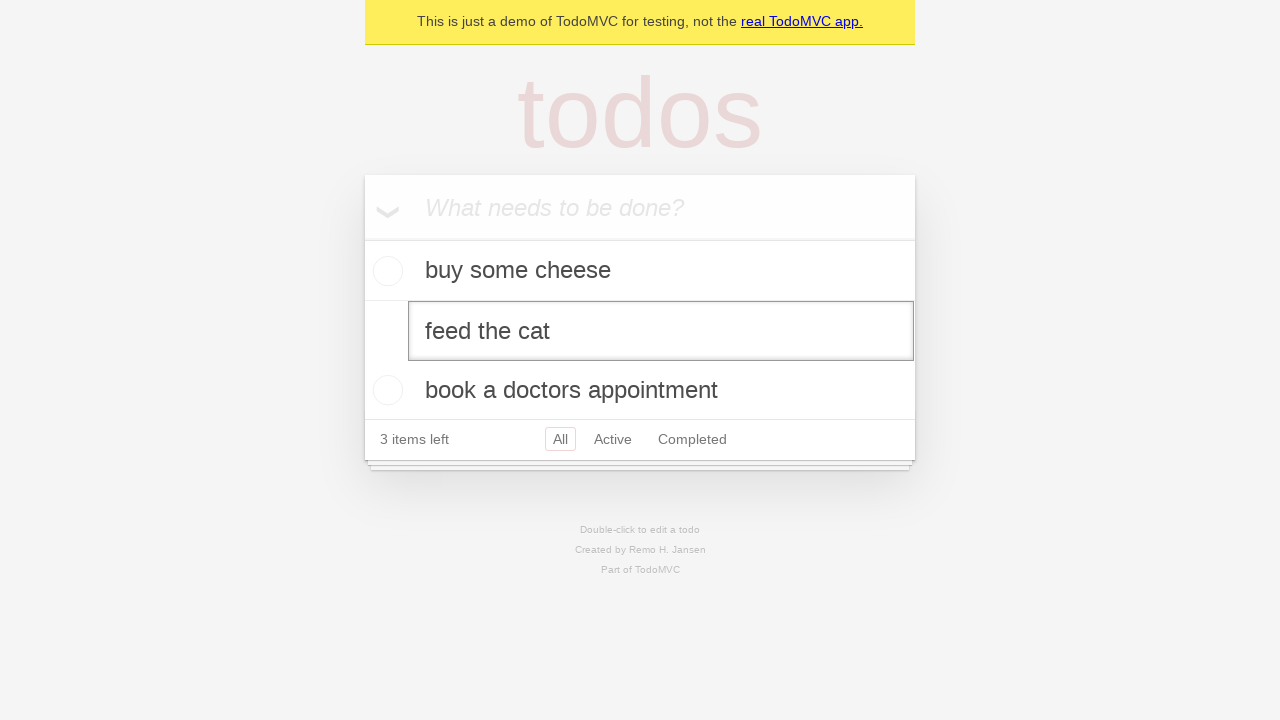

Cleared the text in the edit field to empty string on .todo-list li >> nth=1 >> .edit
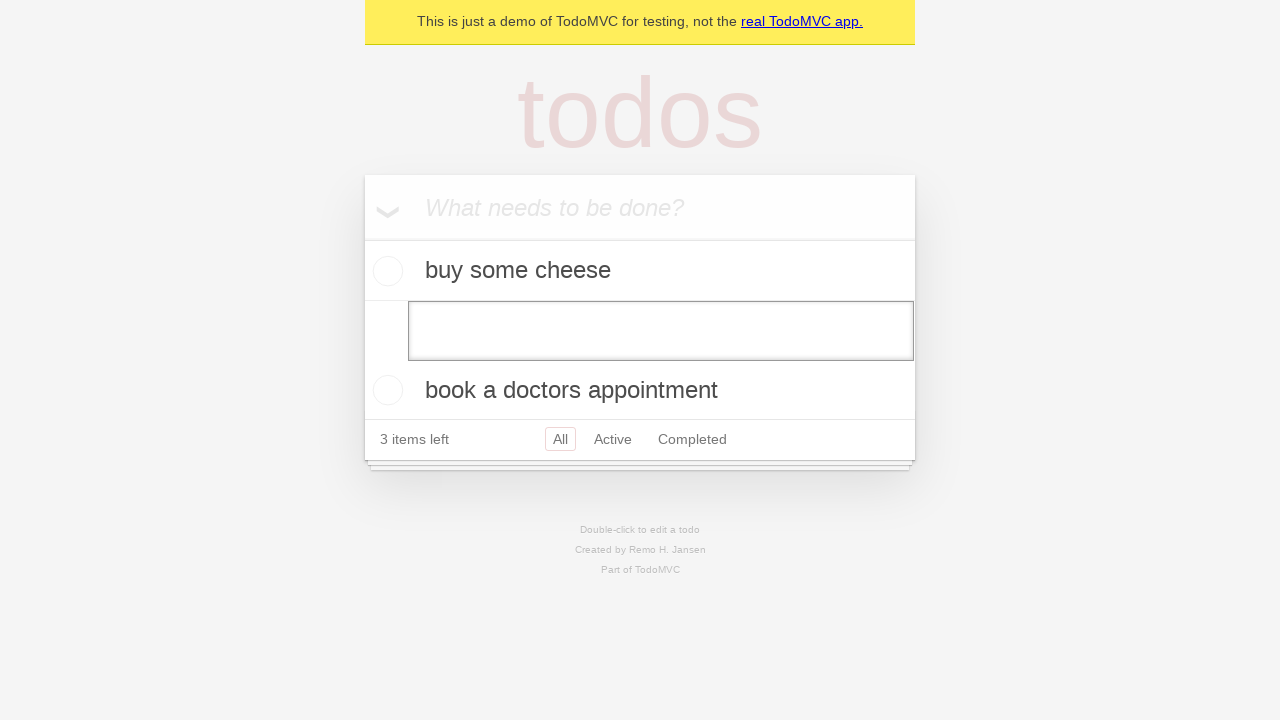

Pressed Enter to confirm edit and remove todo item with empty text on .todo-list li >> nth=1 >> .edit
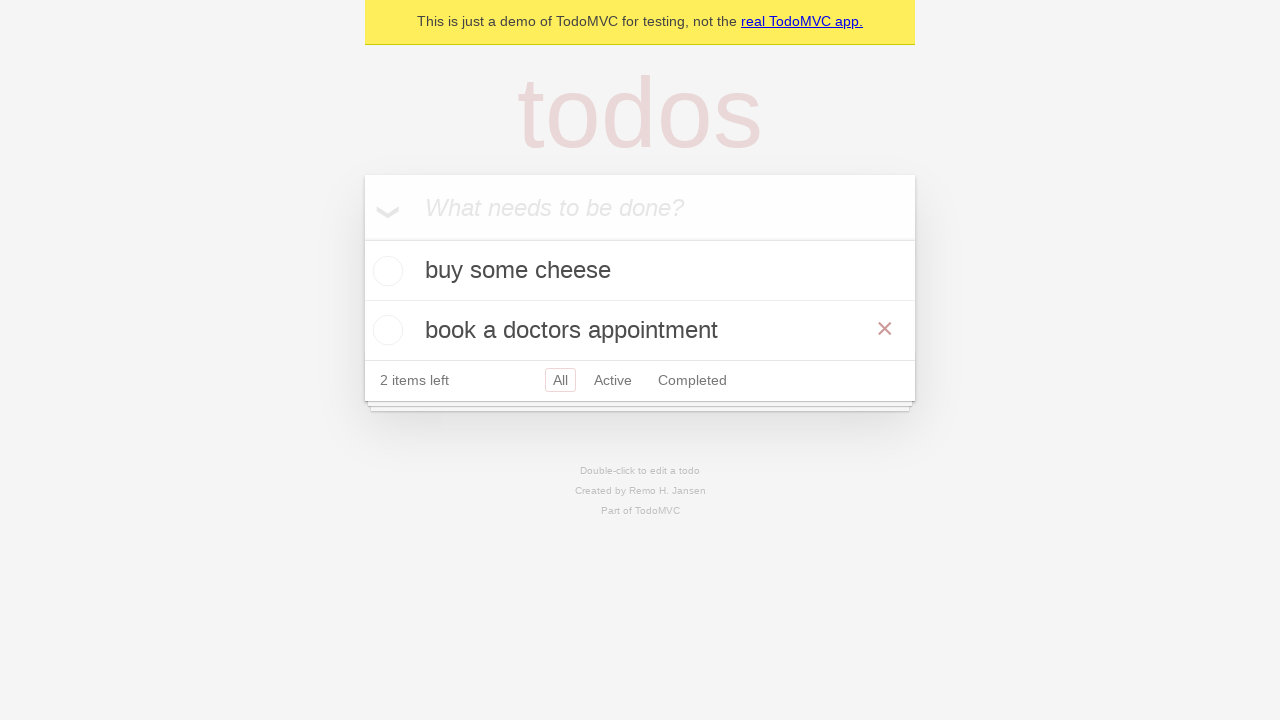

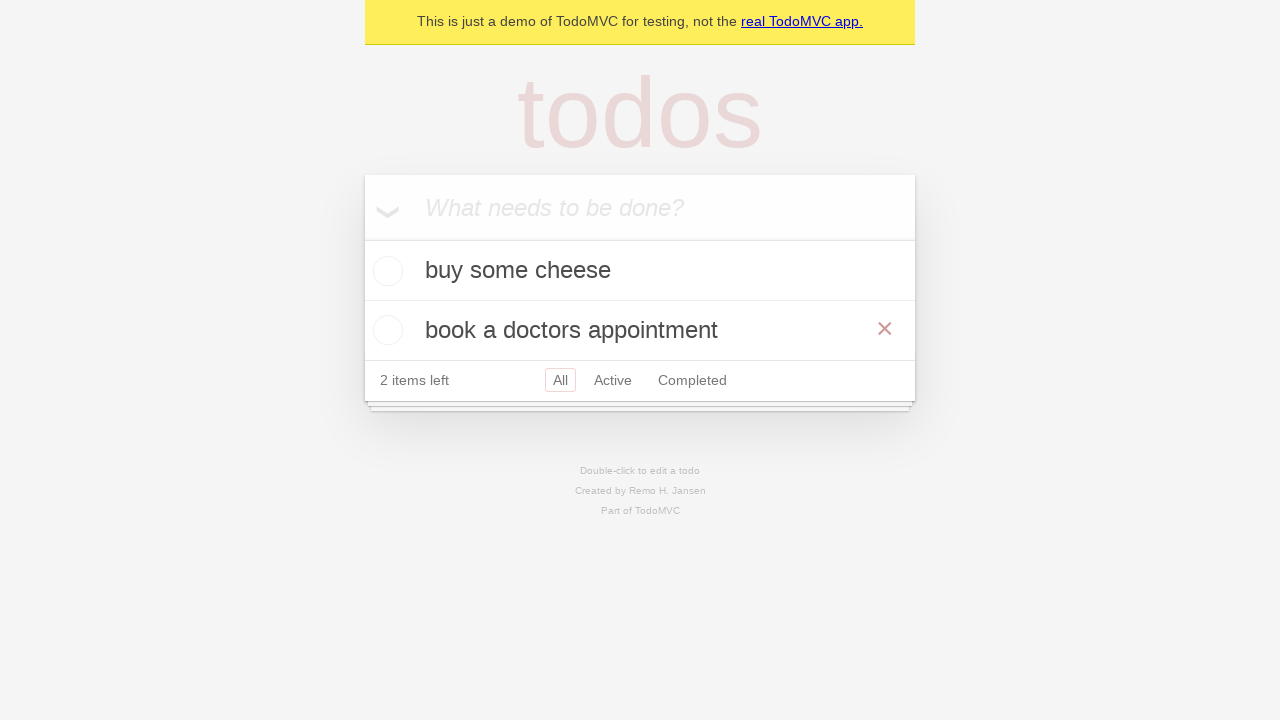